Tests multiple window handling by navigating to the Multiple Windows page, clicking a link that opens a new window, switching to the child window to verify content, then switching back to the parent window.

Starting URL: https://the-internet.herokuapp.com/

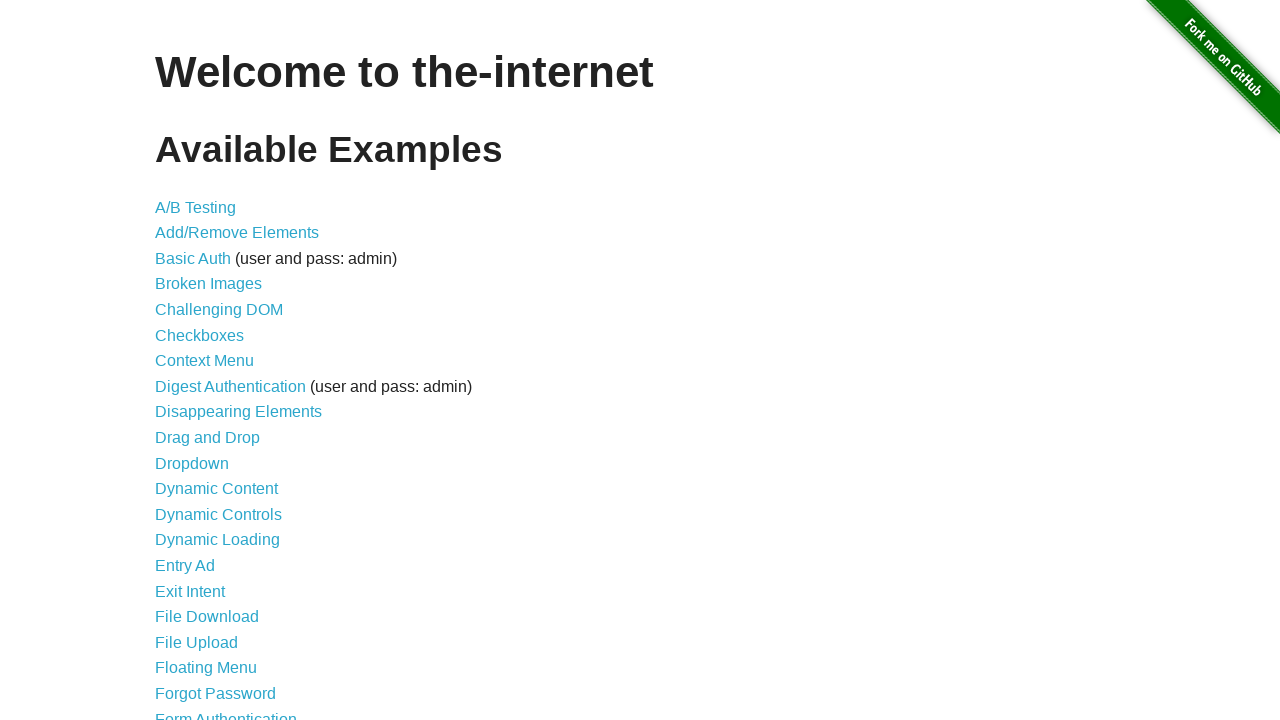

Clicked 'Multiple Windows' link to navigate to the Multiple Windows page at (218, 369) on text=Multiple Windows
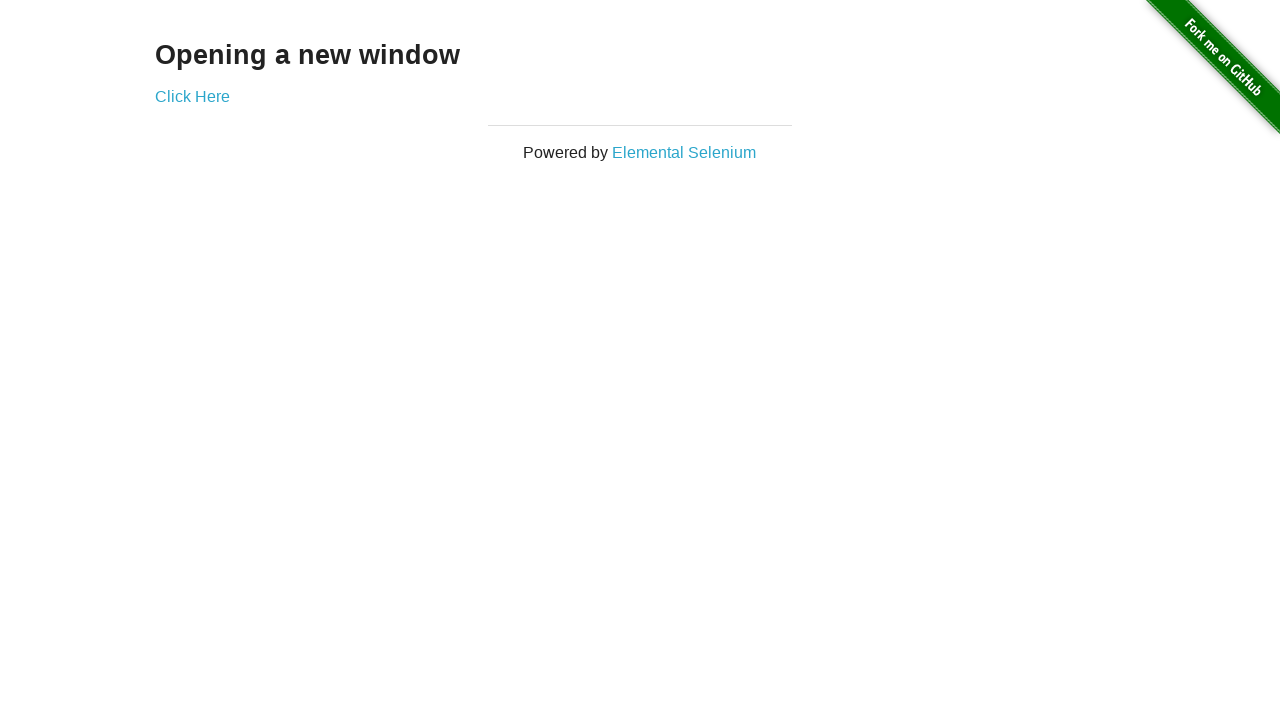

Clicked 'Click Here' link which opened a new window at (192, 96) on text=Click Here
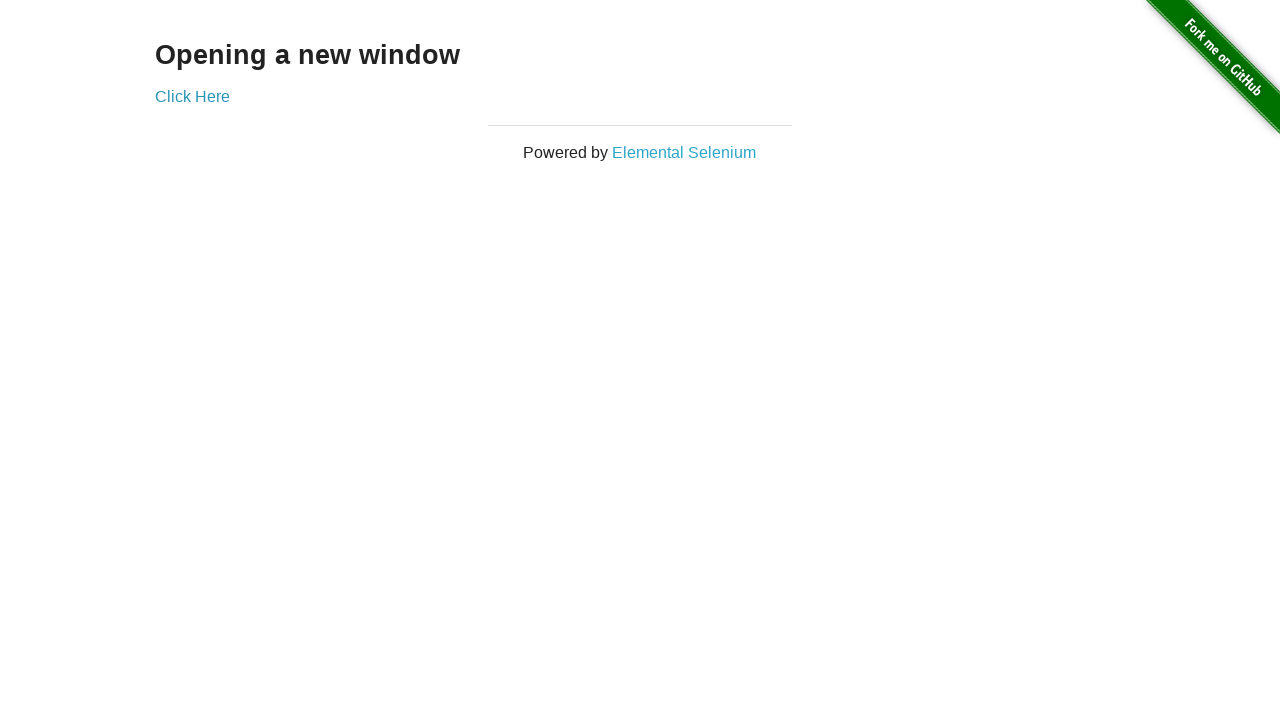

Captured the child window page object
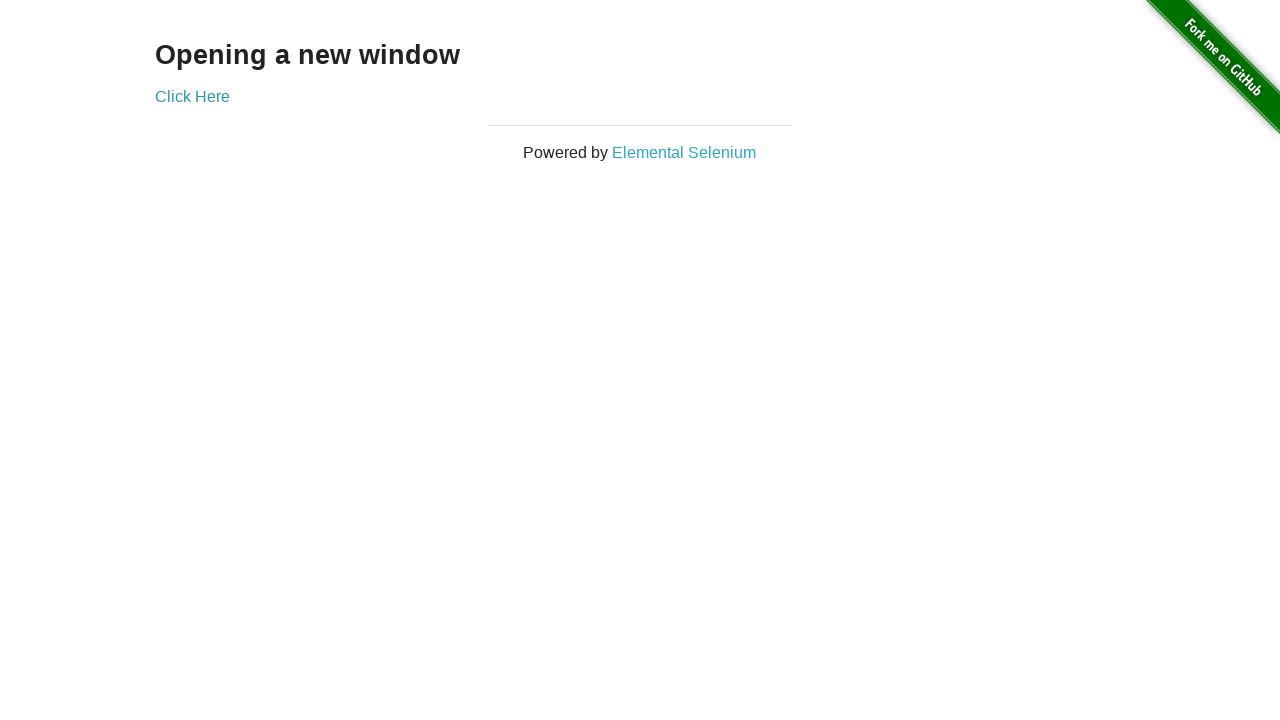

Waited for child window content to load and verified h3 element exists
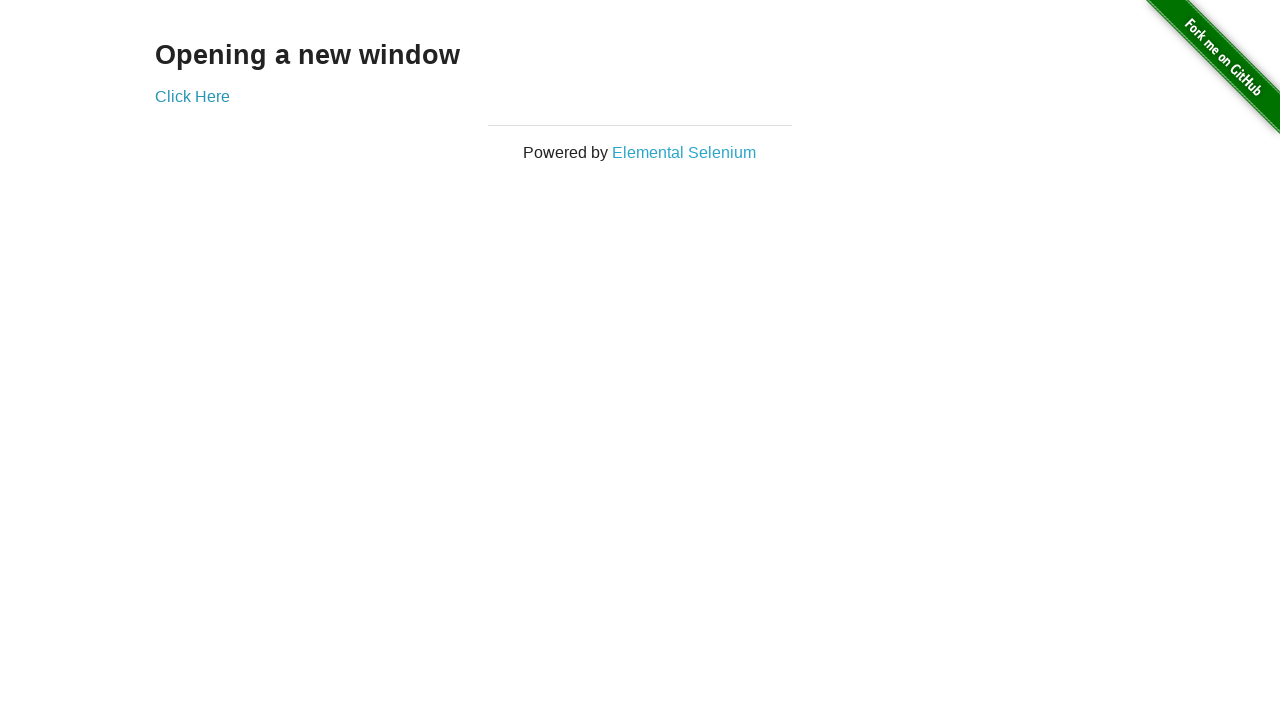

Switched back to parent window and verified h3 element exists
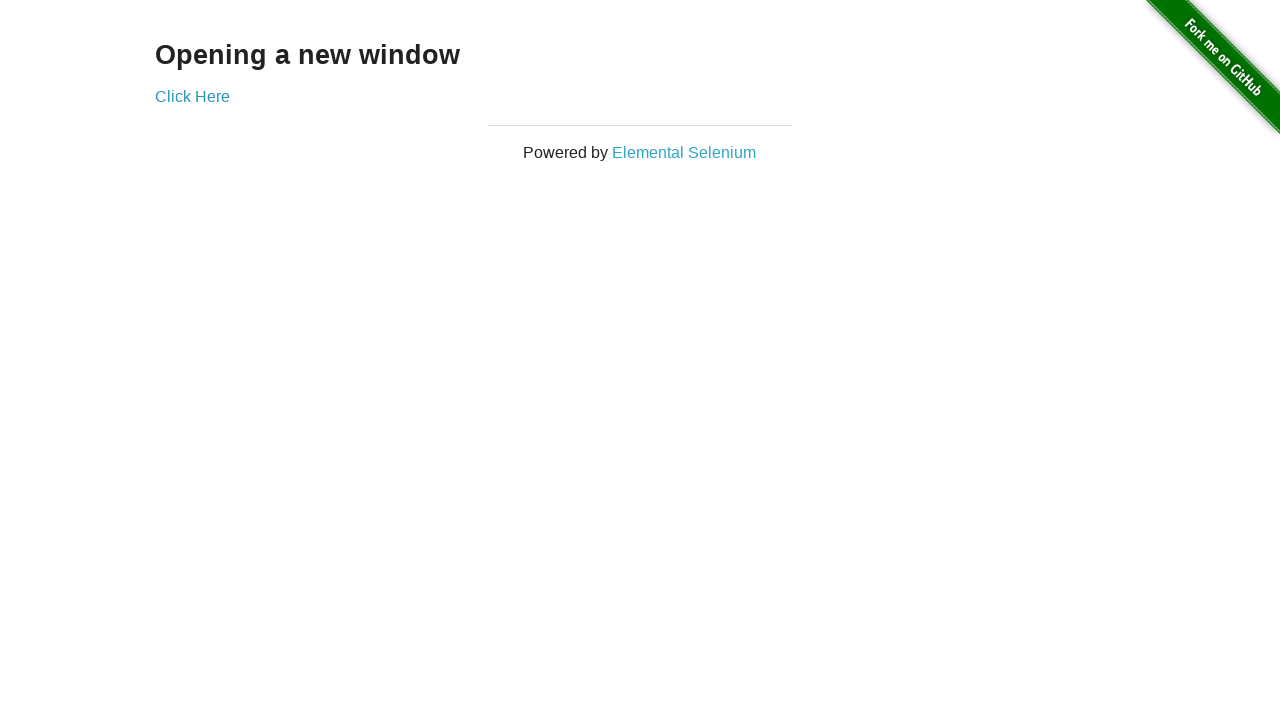

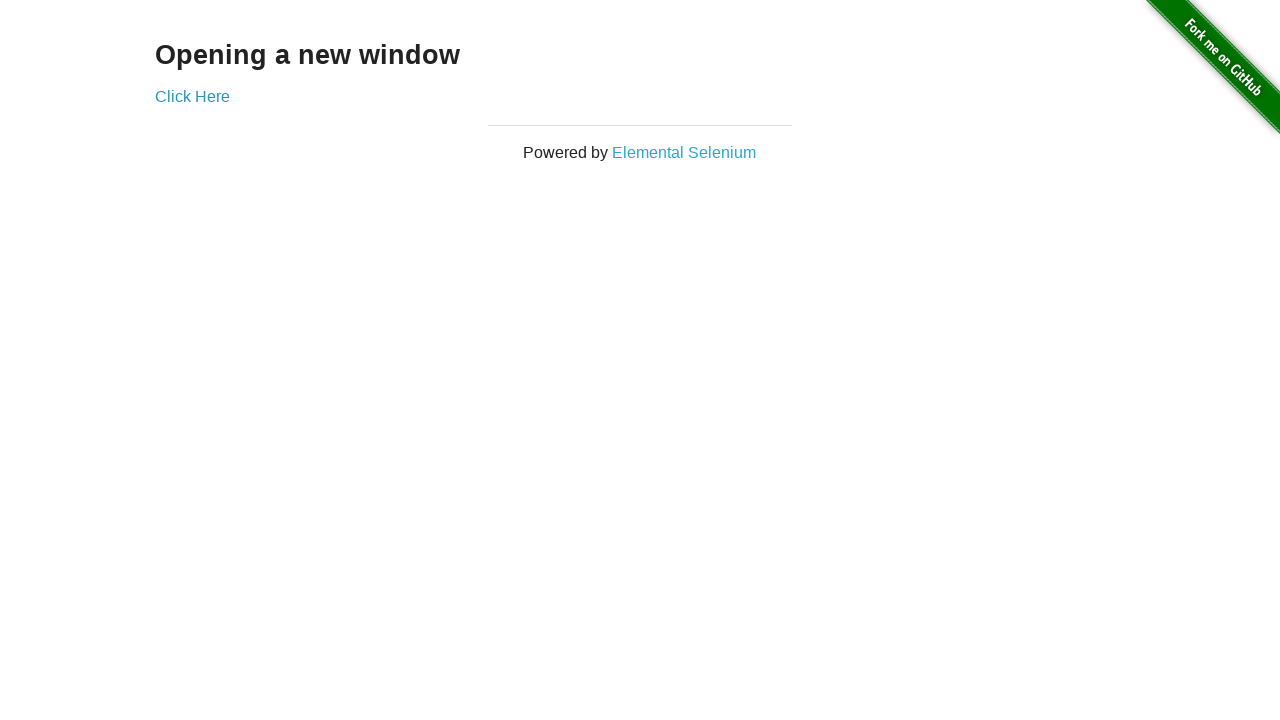